Tests multi-select dropdown functionality by selecting multiple options using different methods (visible text, index, and value) and then deselecting one option.

Starting URL: https://v1.training-support.net/selenium/selects

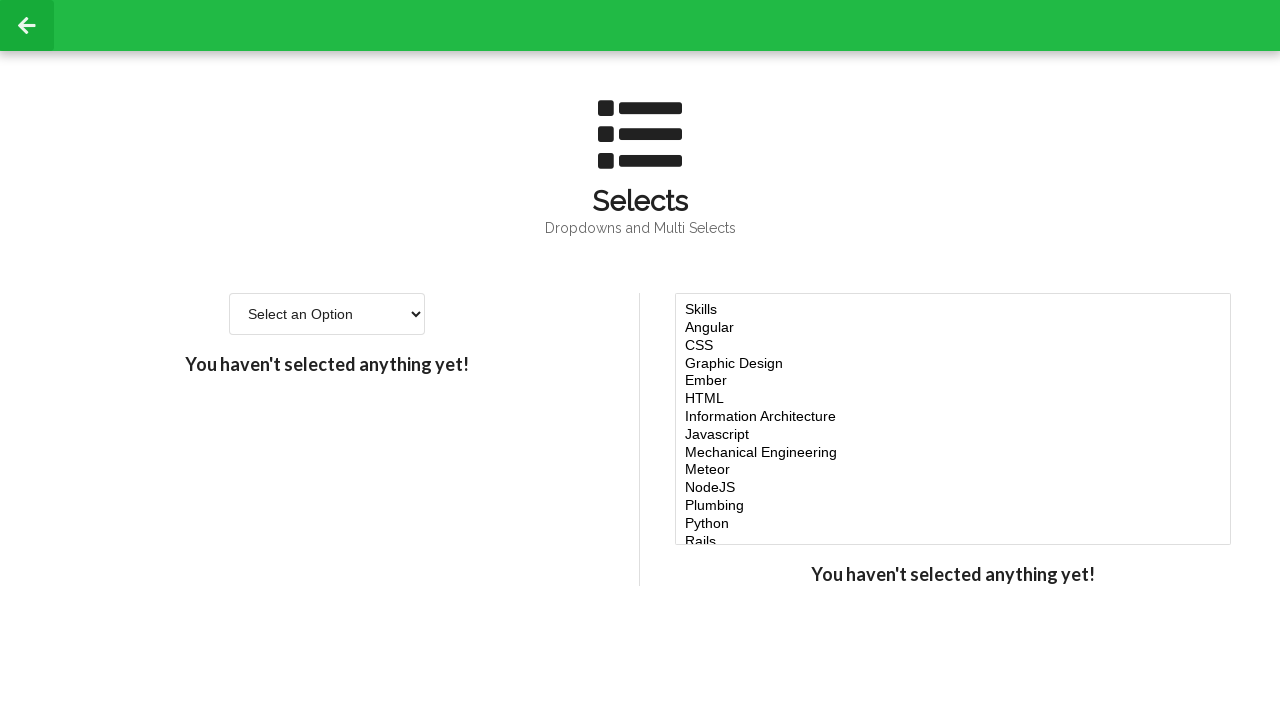

Located multi-select dropdown element
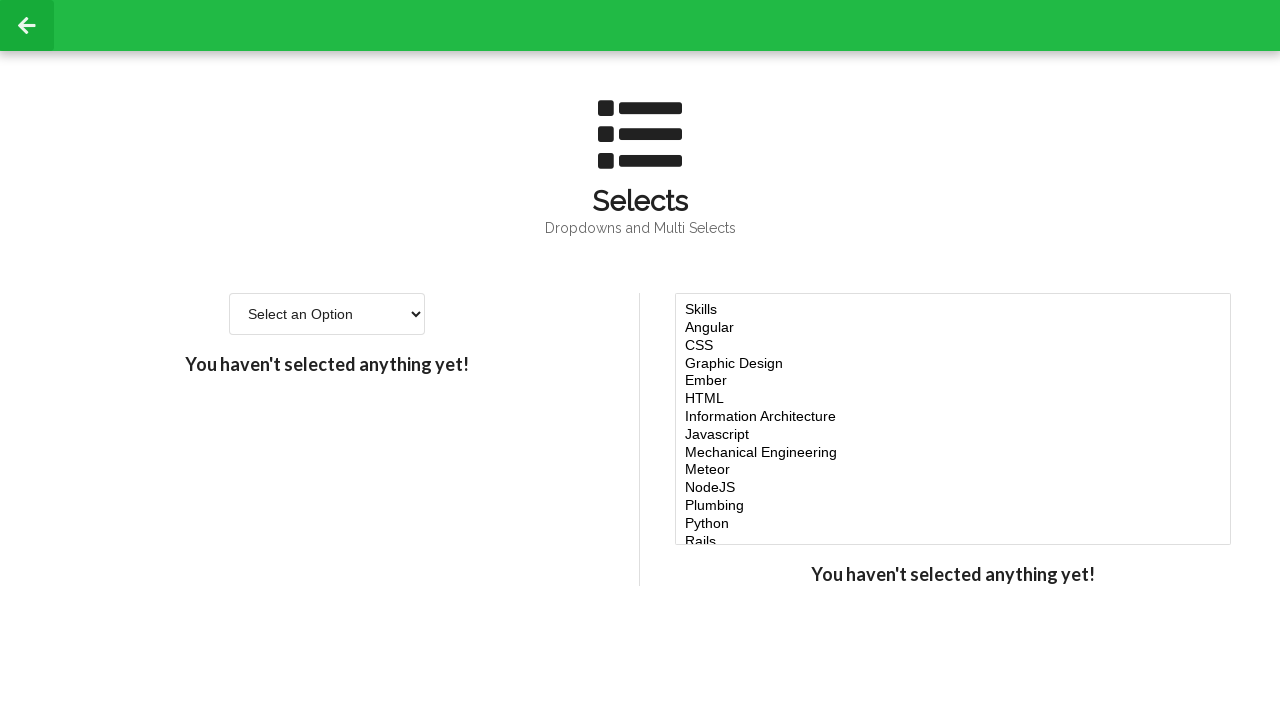

Selected 'Javascript' option using visible text on #multi-select
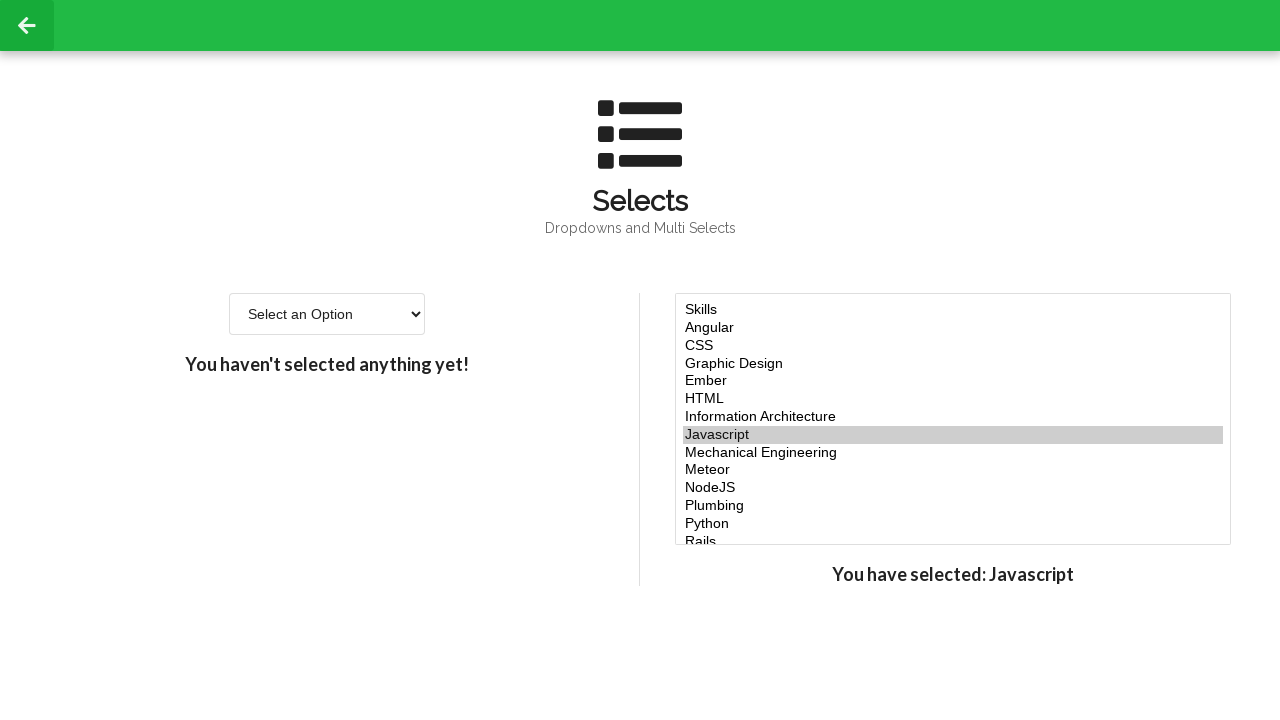

Selected option at index 4 on #multi-select
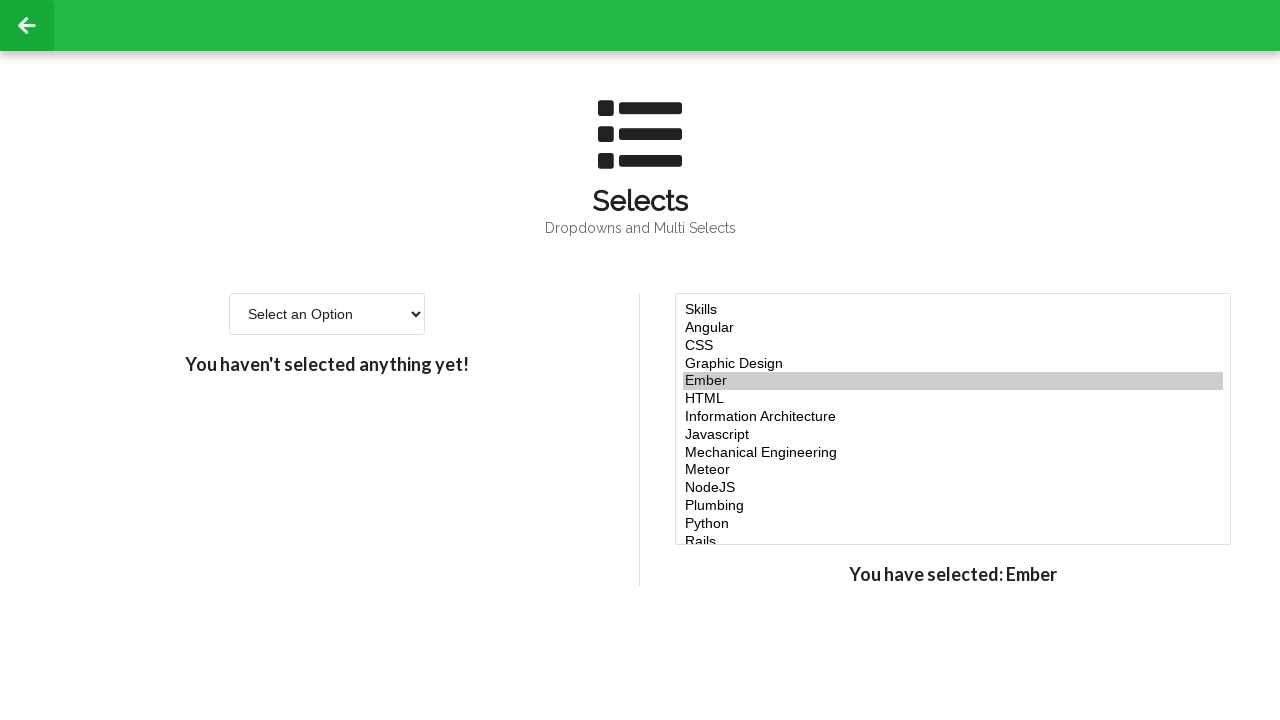

Selected option at index 5 on #multi-select
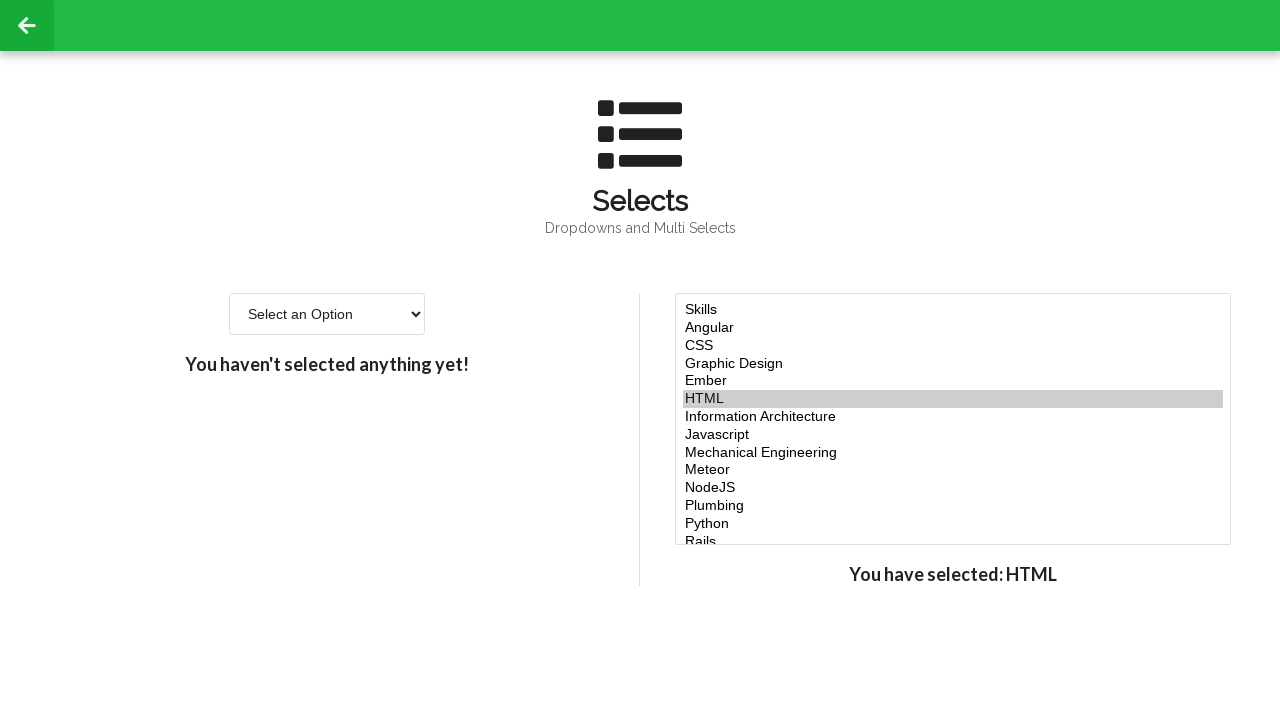

Selected option at index 6 on #multi-select
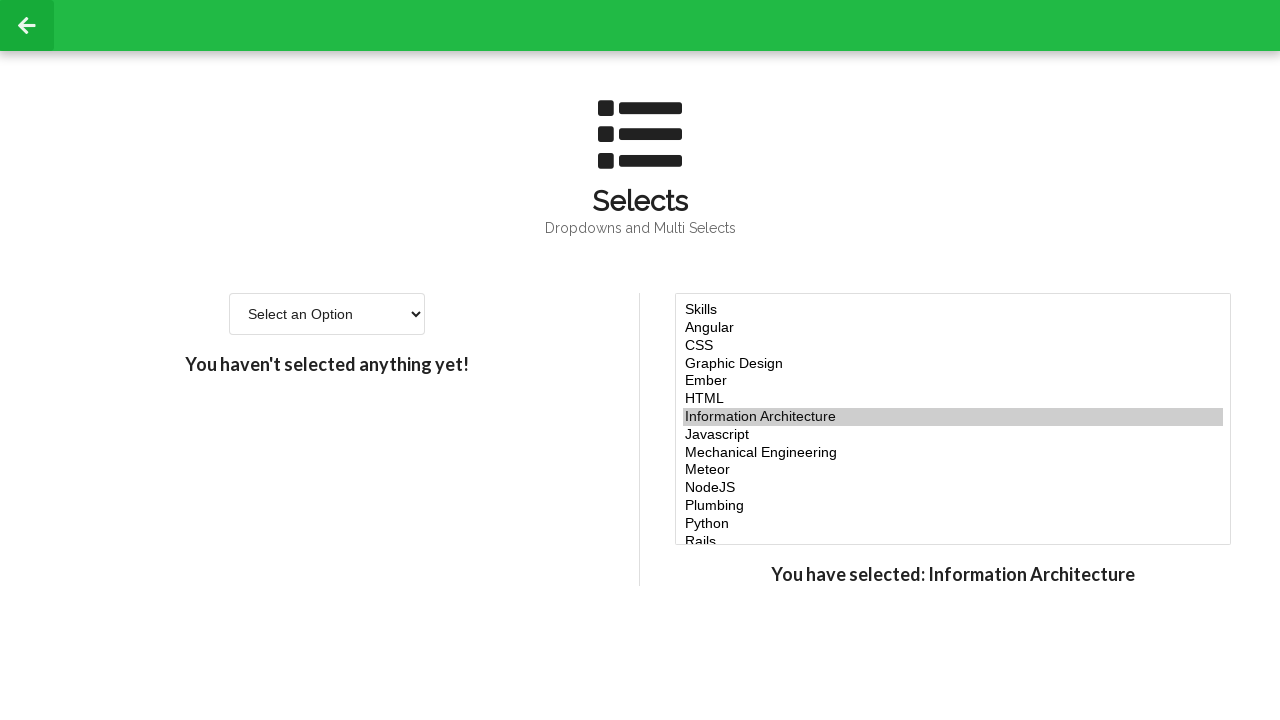

Selected 'NodeJS' option using value attribute on #multi-select
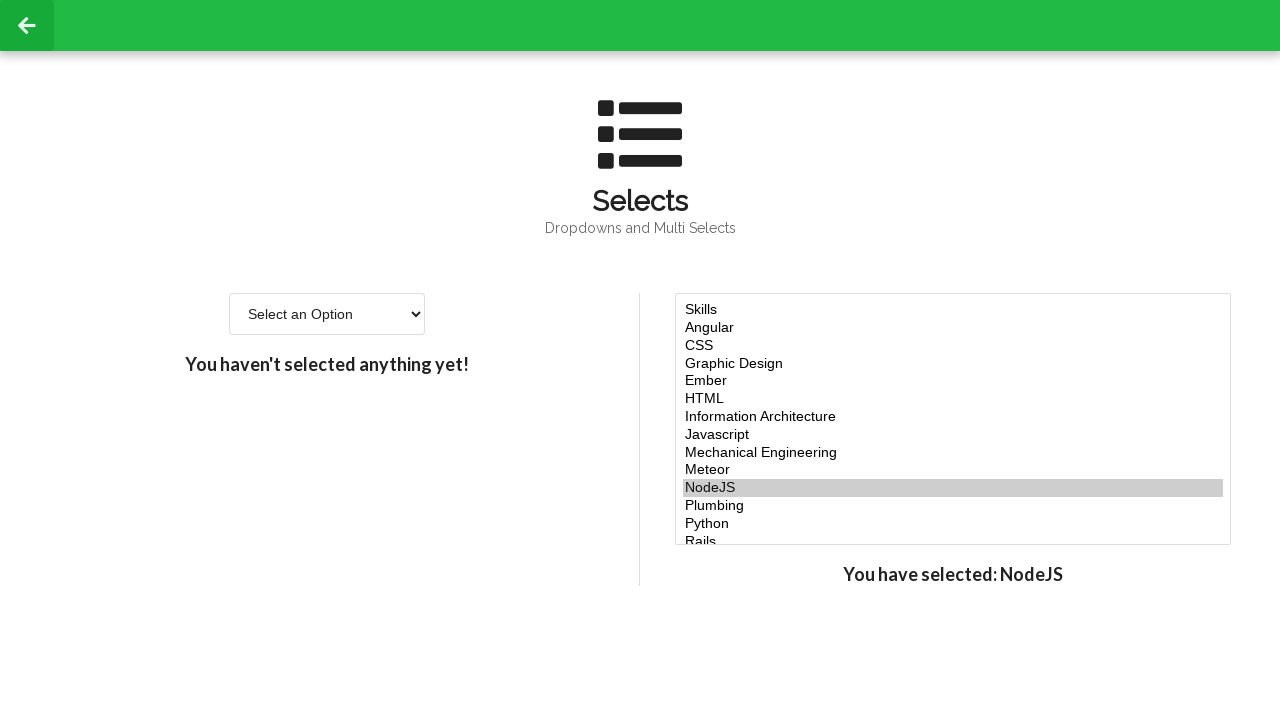

Located all checked options in multi-select
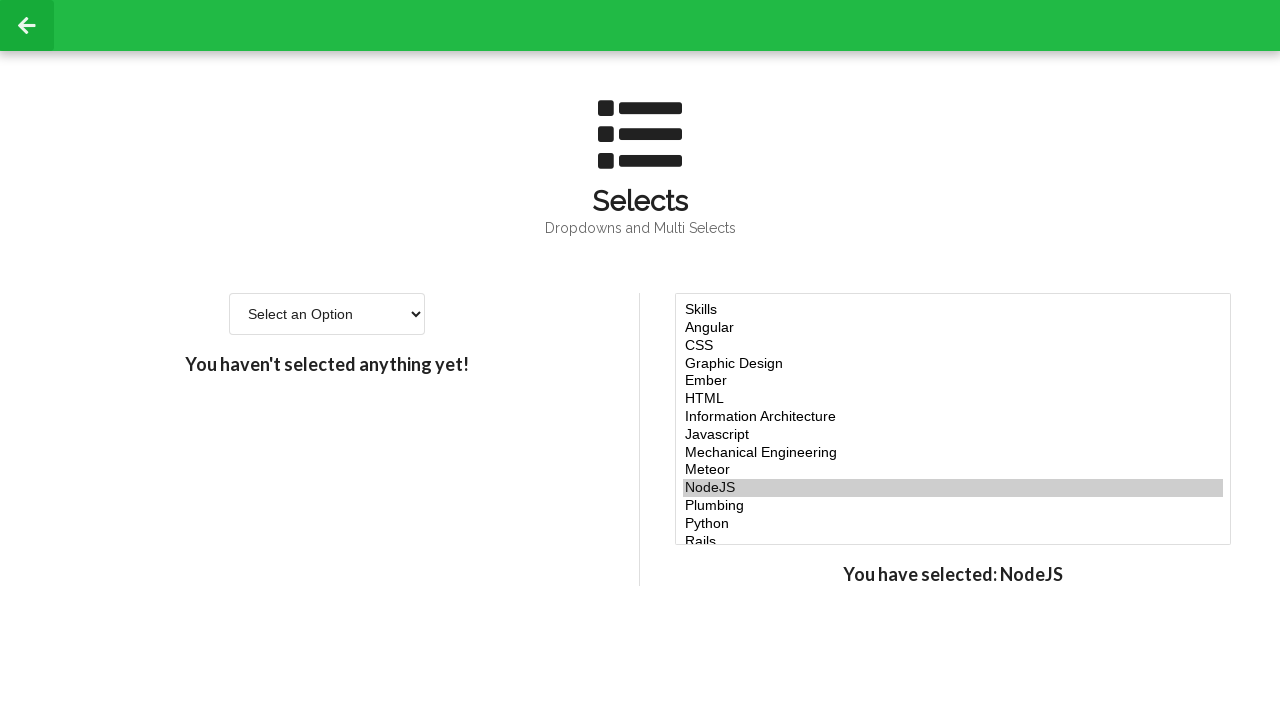

Verified first selected option is present
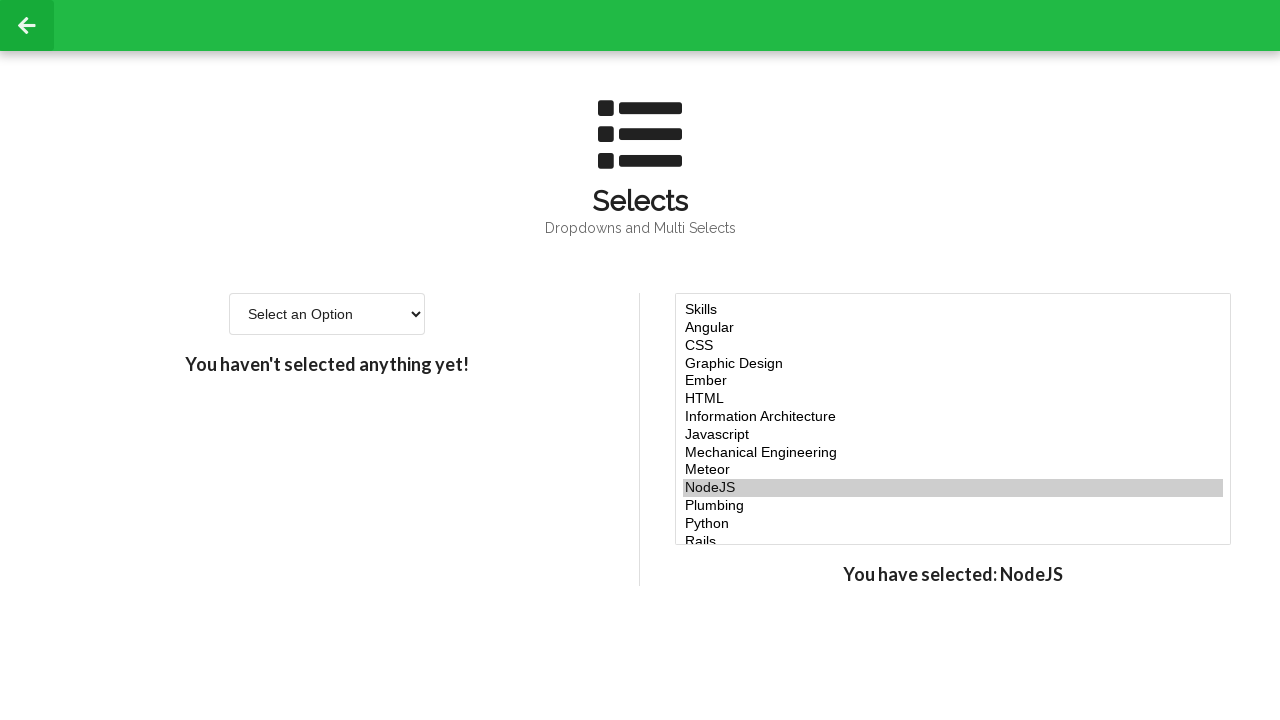

Evaluated and retrieved all currently selected option values
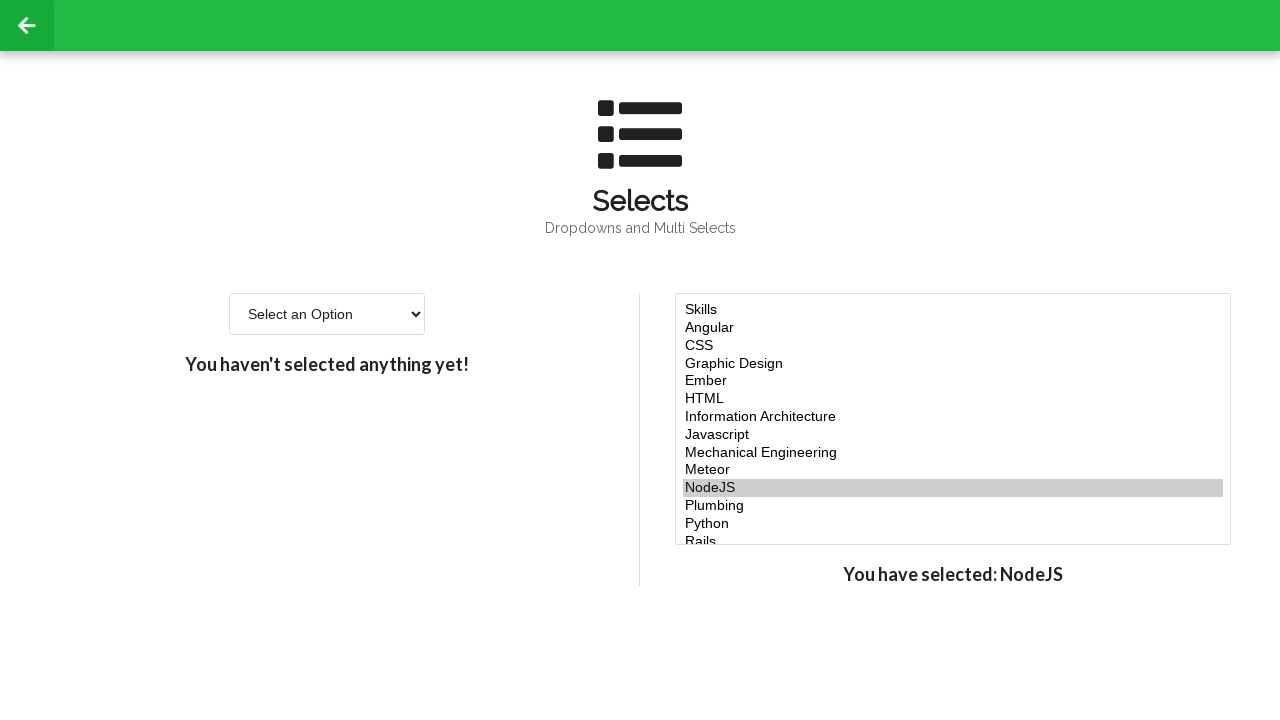

Retrieved the value of the option at index 5 for deselection
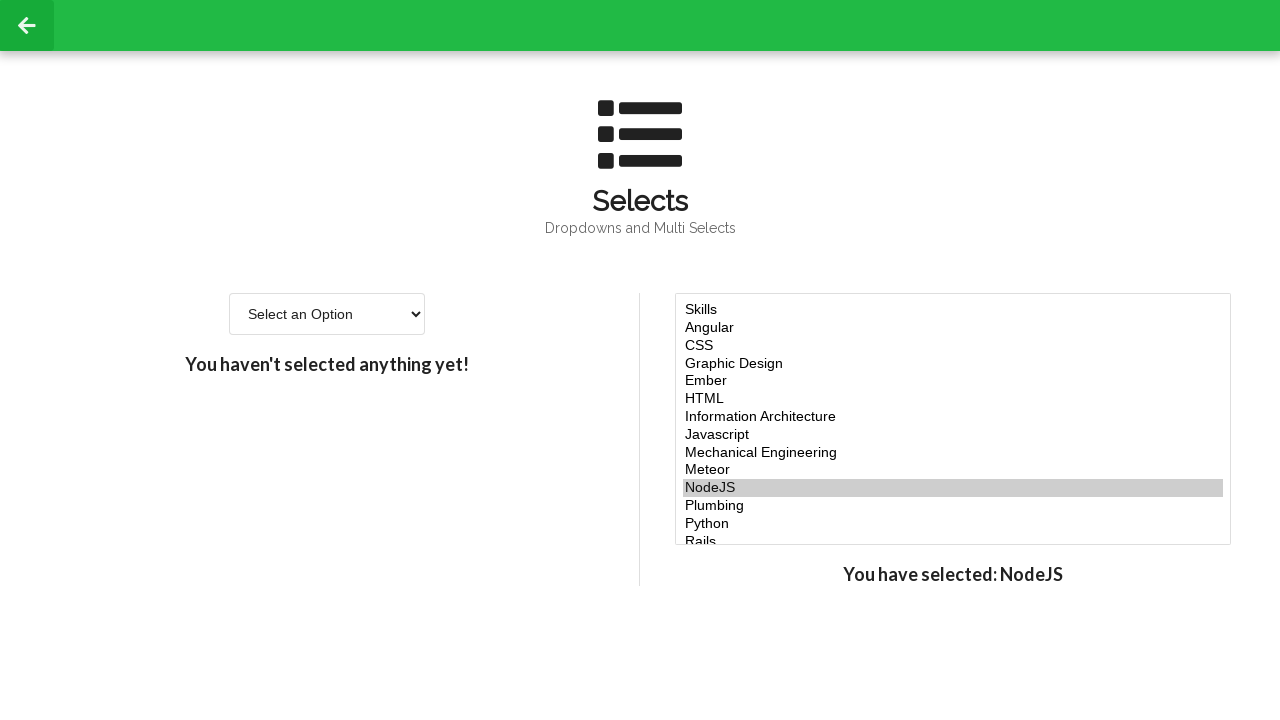

Filtered out the option at index 5 from the selection list
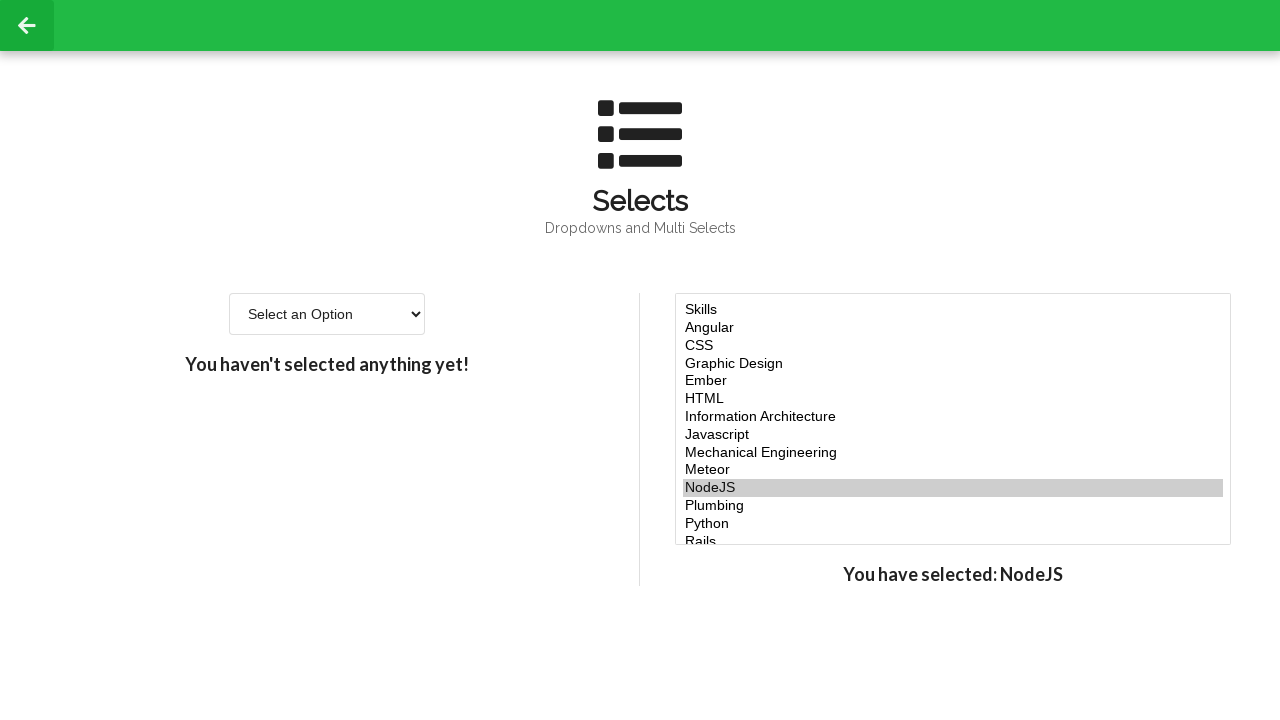

Re-applied multi-select with deselected option removed, completing deselection of index 5 on #multi-select
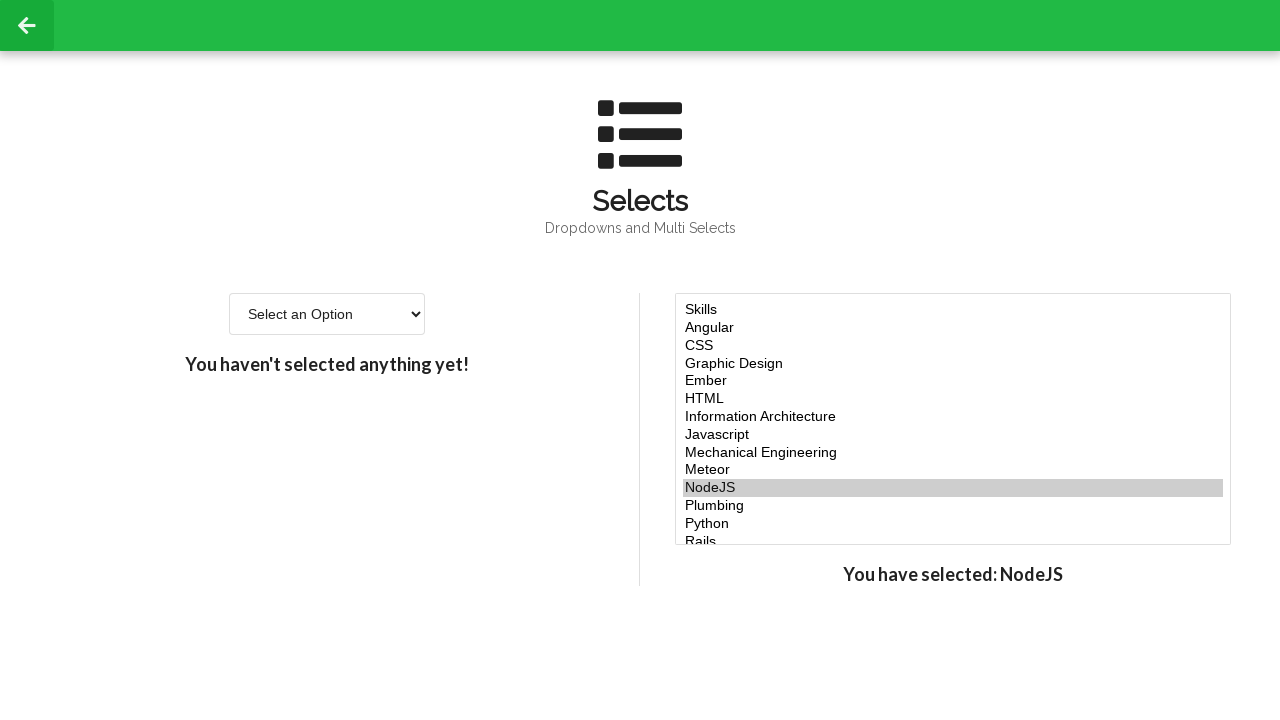

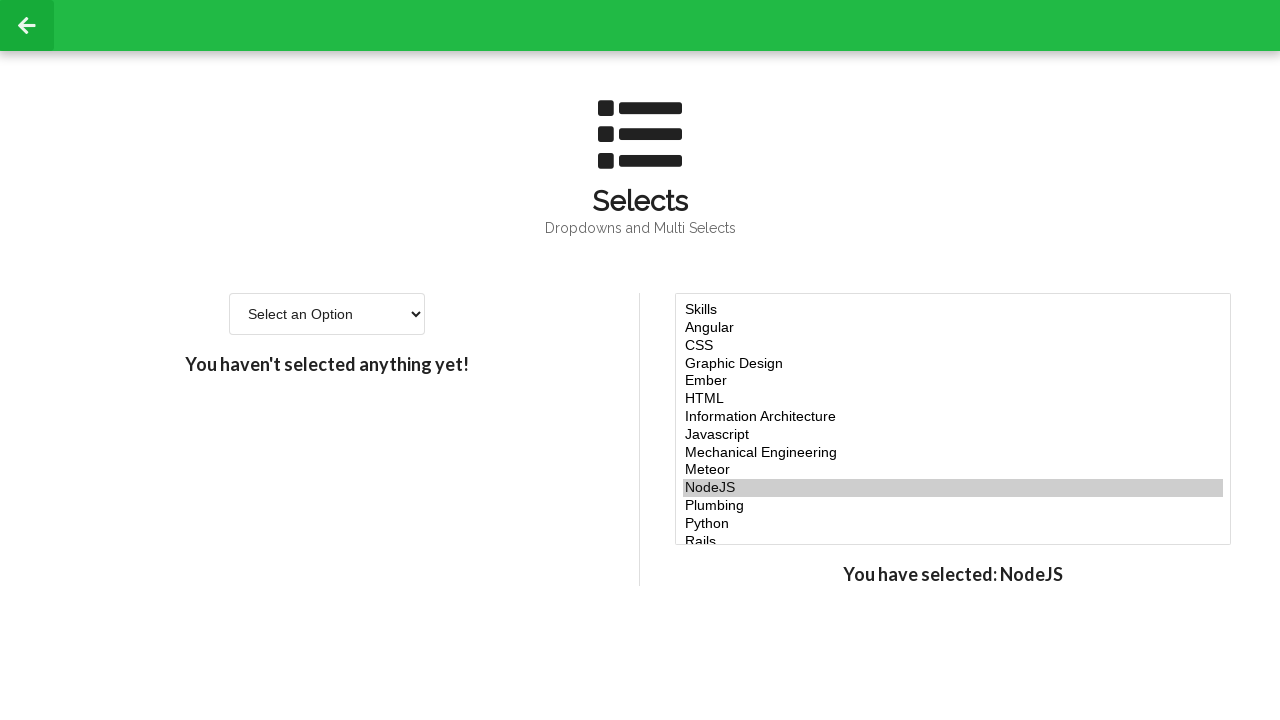